Navigates to HerokuApp homepage, clicks on Dynamic Controls link, then clicks the Enable button

Starting URL: https://the-internet.herokuapp.com/

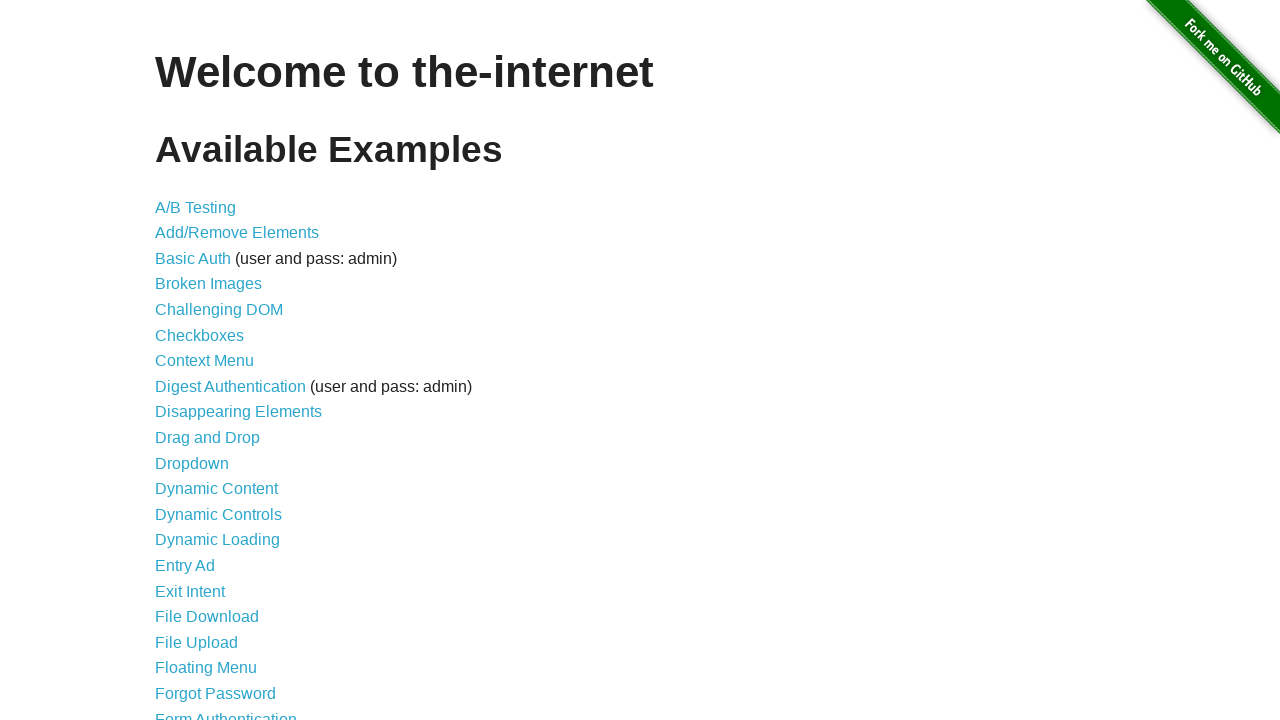

Clicked on Dynamic Controls link at (218, 514) on internal:role=link[name="Dynamic Controls"i]
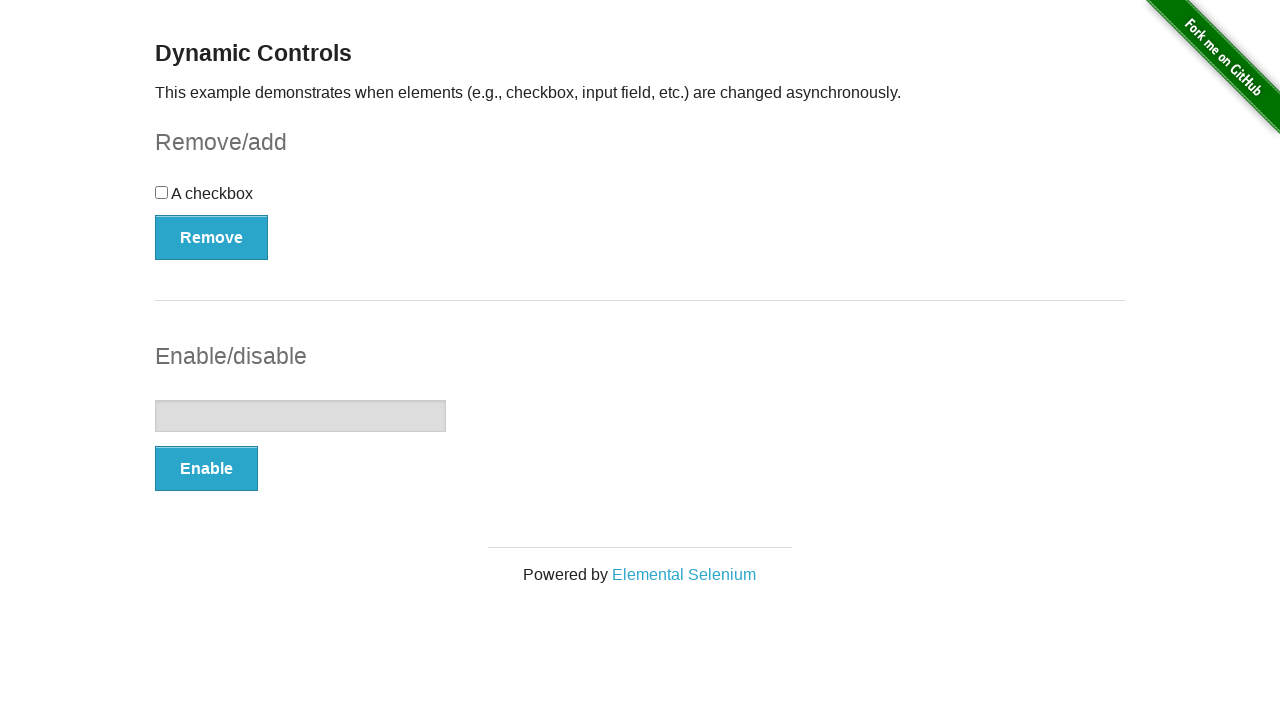

Clicked the Enable button at (206, 469) on internal:role=button[name="Enable"i]
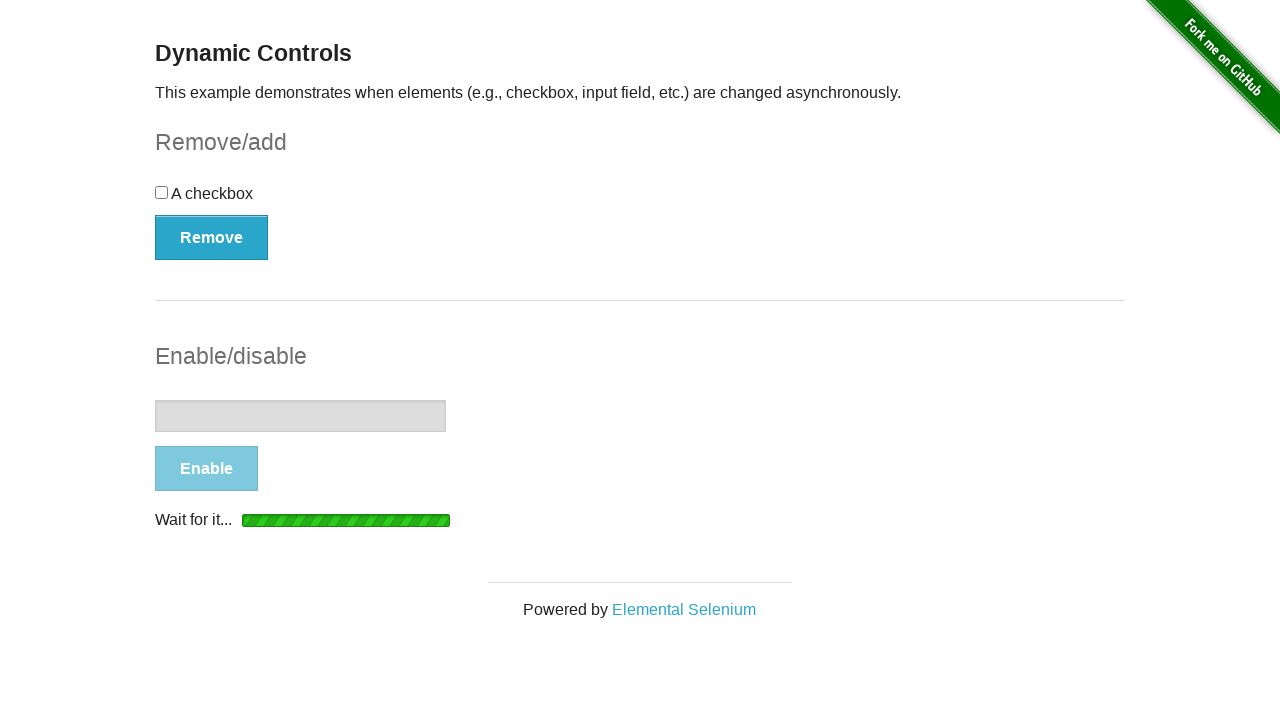

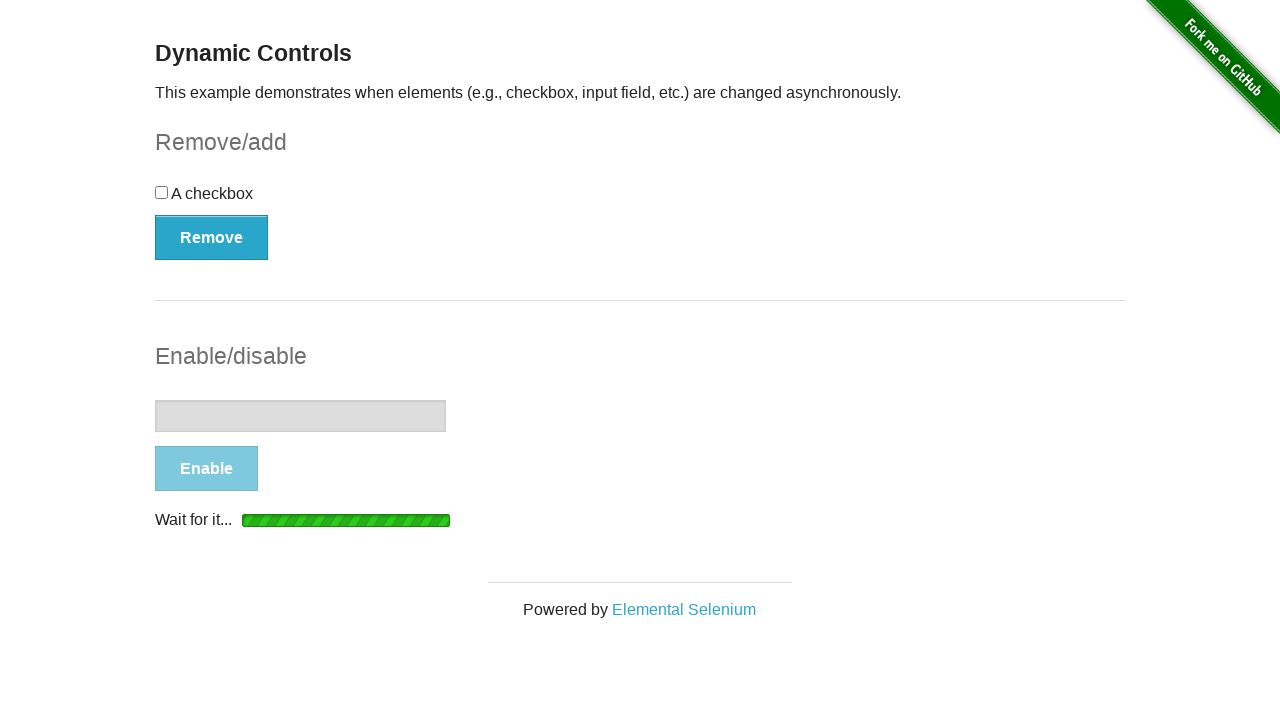